Tests dropdown functionality by locating the old style select menu and interacting with its options

Starting URL: https://demoqa.com/select-menu

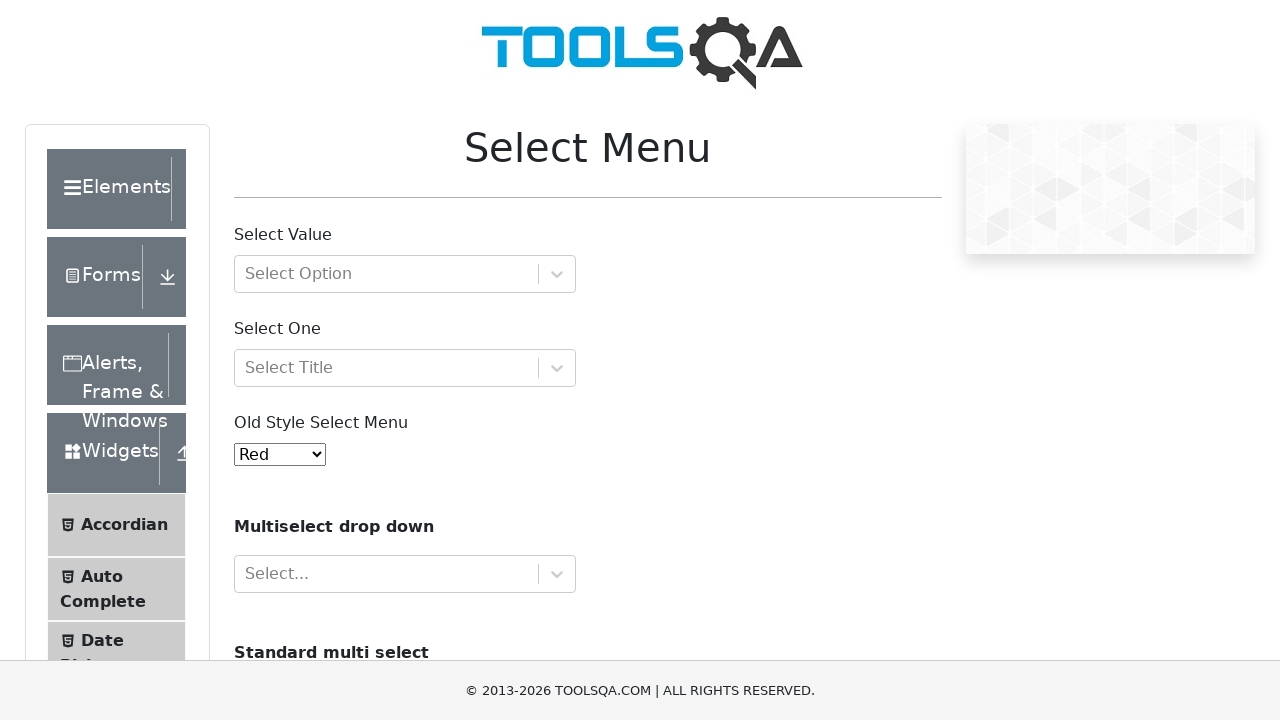

Waited for old style select menu to be visible
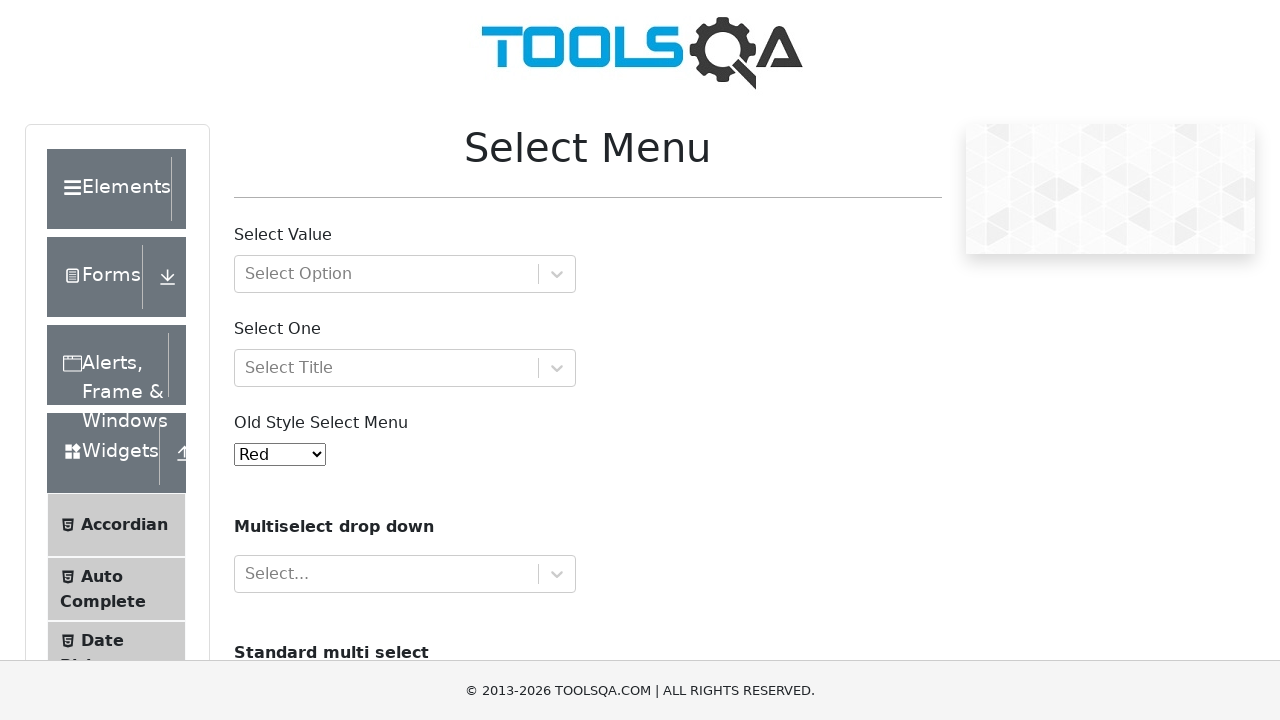

Clicked on the old style select menu to open it at (280, 454) on #oldSelectMenu
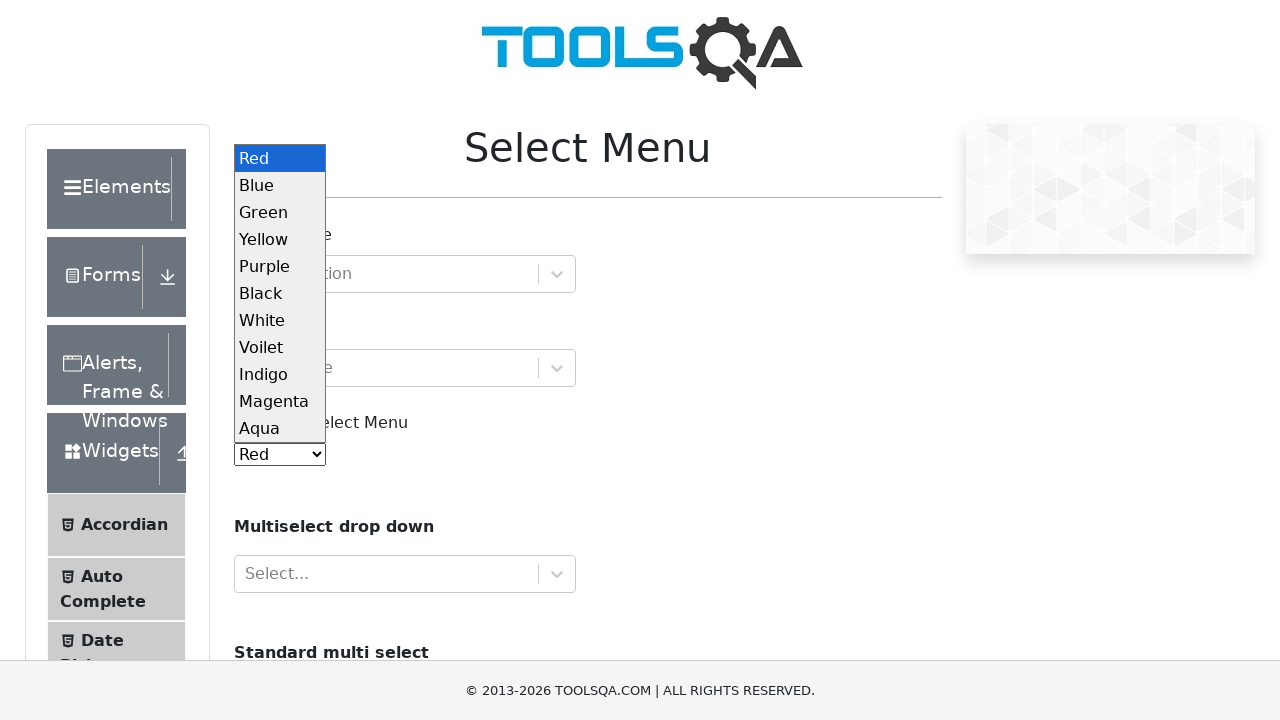

Selected option with value '3' from the dropdown on #oldSelectMenu
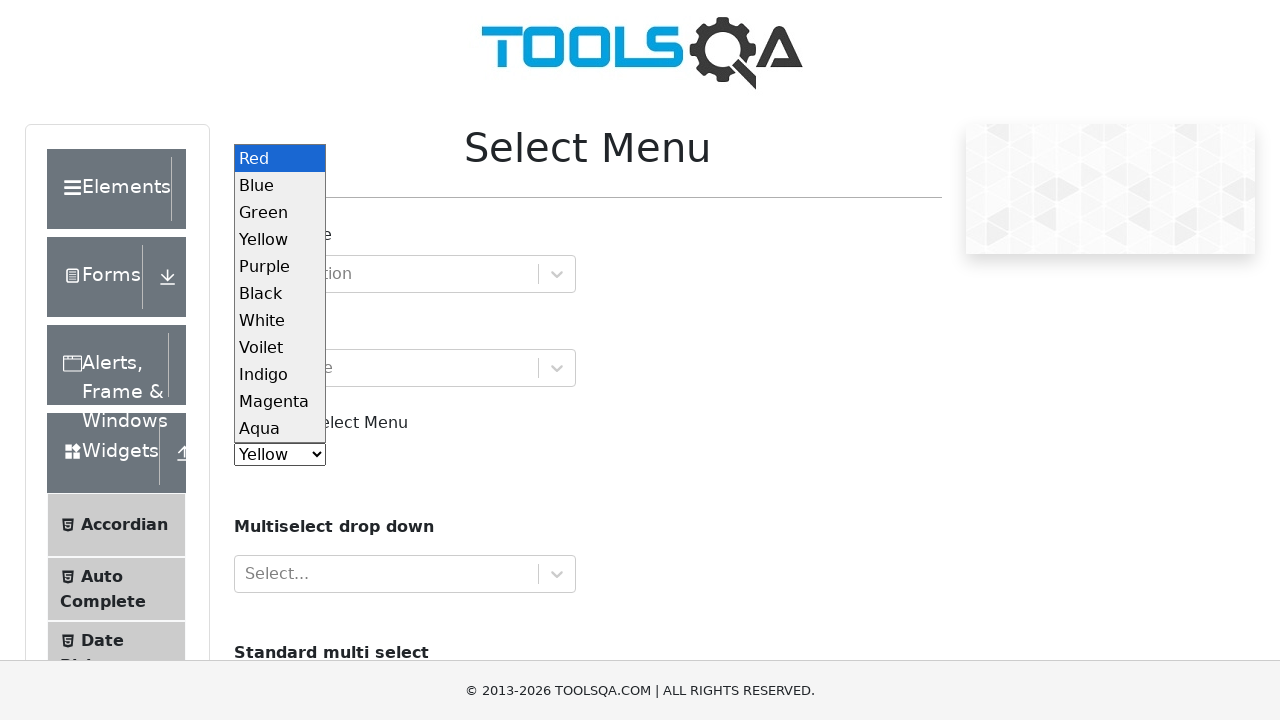

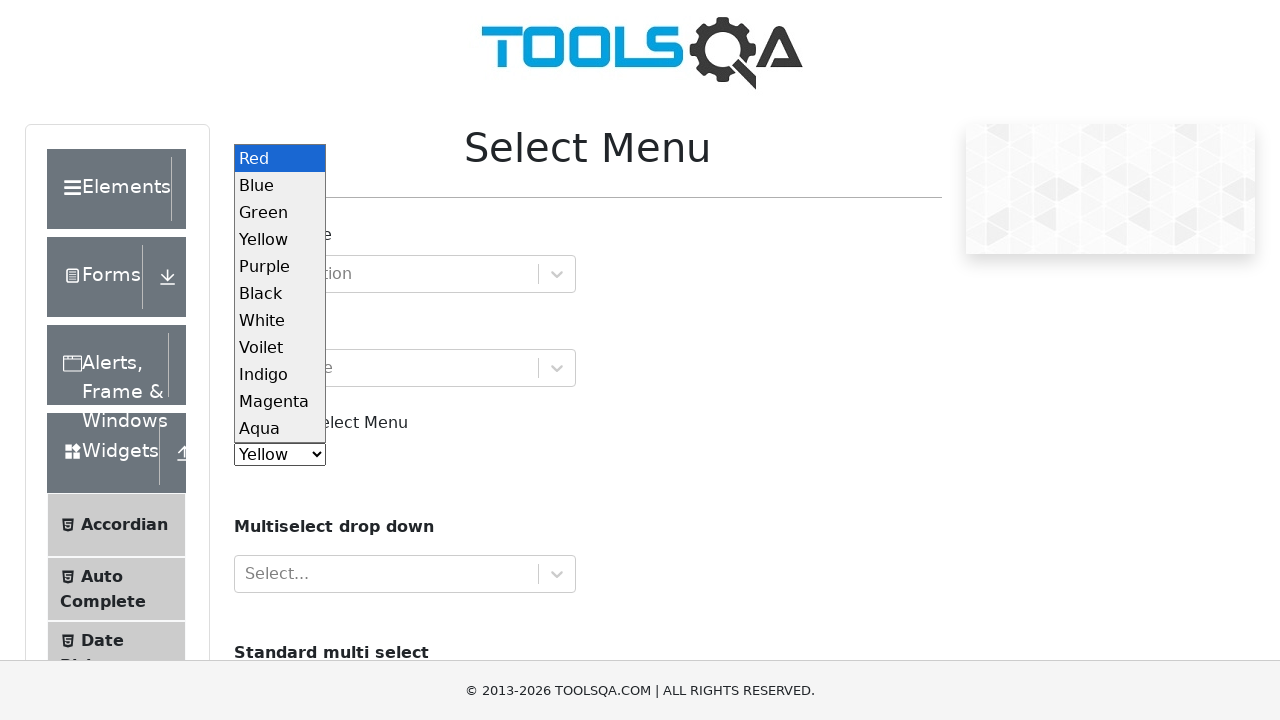